Adds a specific product (Palm Treo Pro) to cart using implicit wait strategy

Starting URL: http://opencart.abstracta.us/index.php?route=product/category&path=24

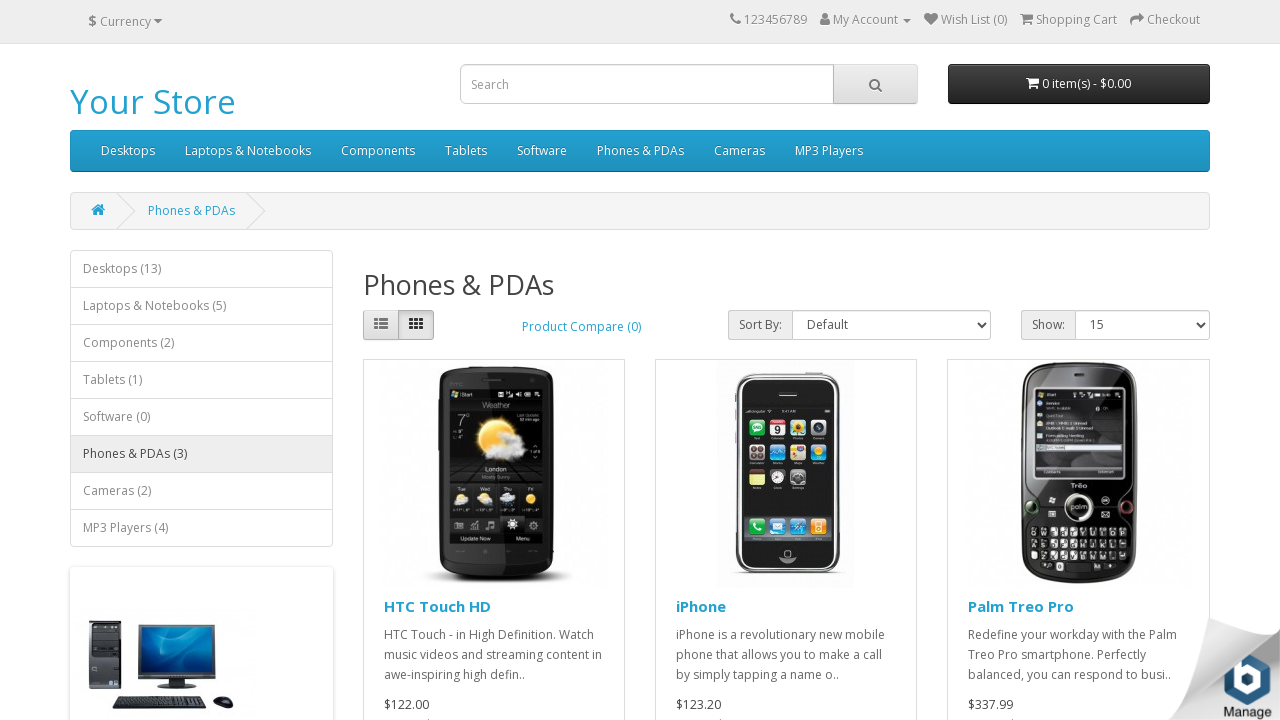

Clicked 'Add to Cart' button for Palm Treo Pro at (1035, 383) on xpath=//a[text()='Palm Treo Pro']//..//..//..//span[text()='Add to Cart']
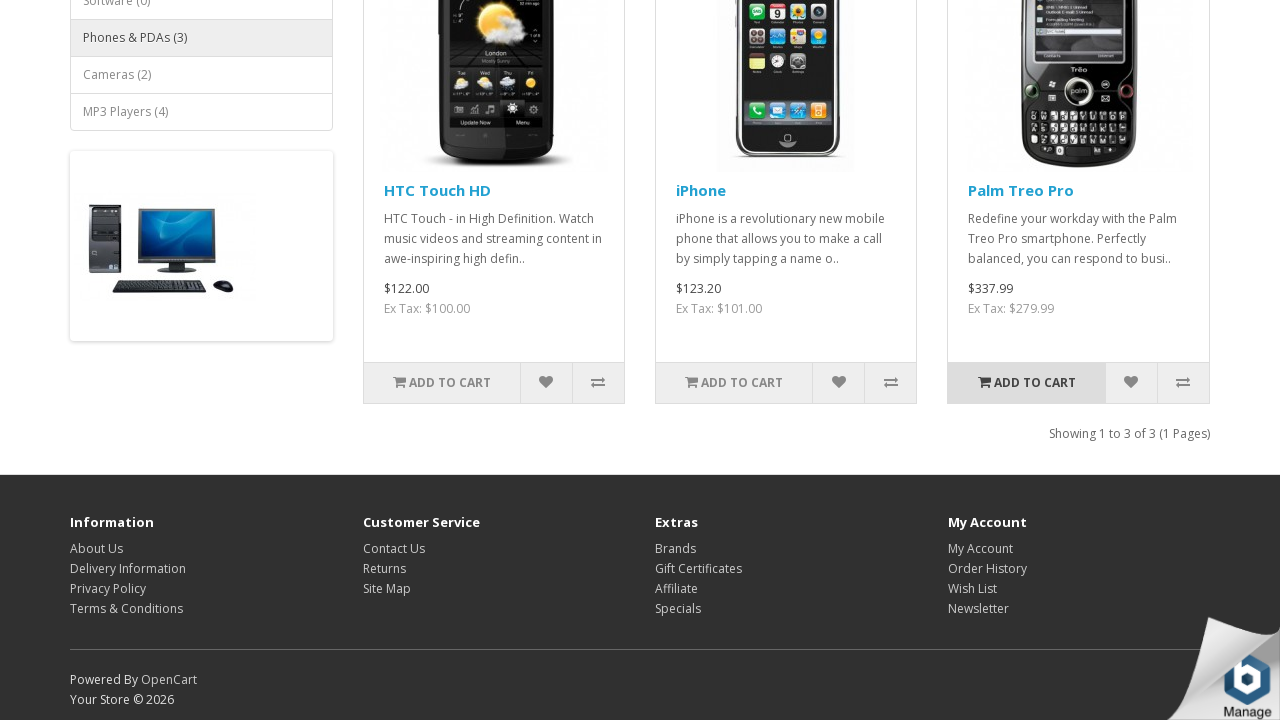

Success message appeared confirming item added to cart
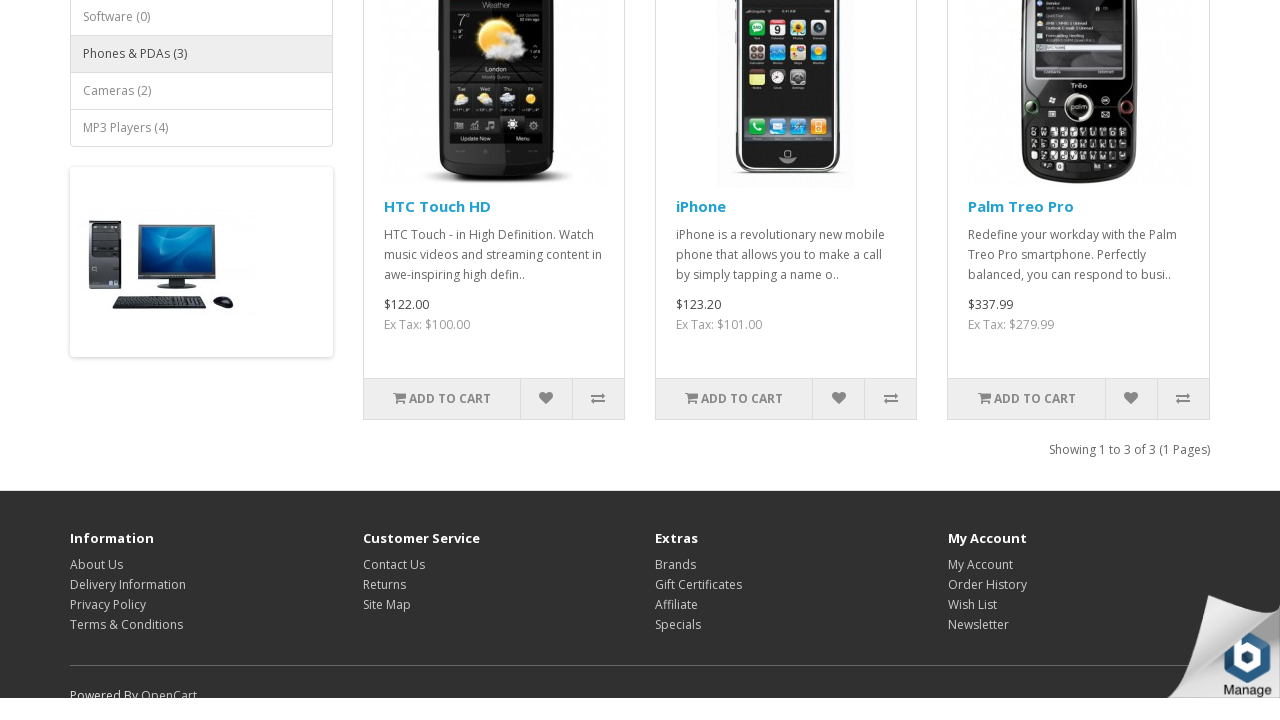

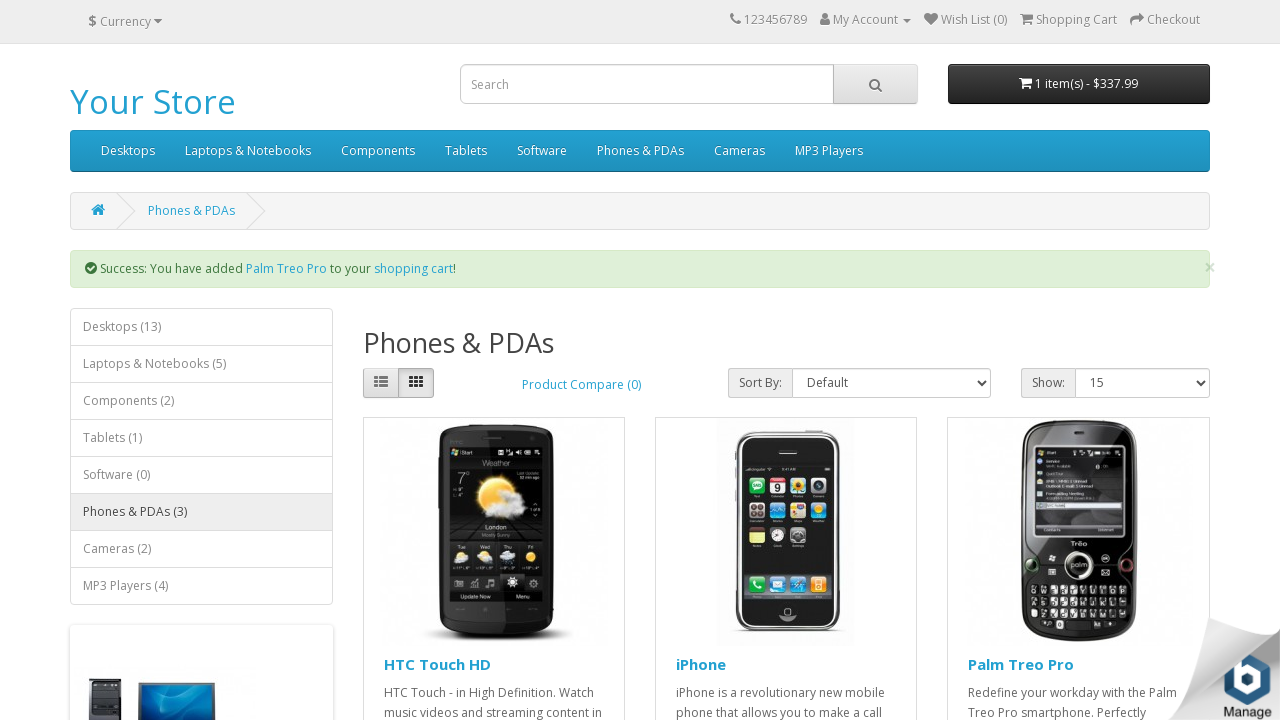